Tests basic click navigation by clicking on the login link from the homepage

Starting URL: https://the-internet.herokuapp.com/

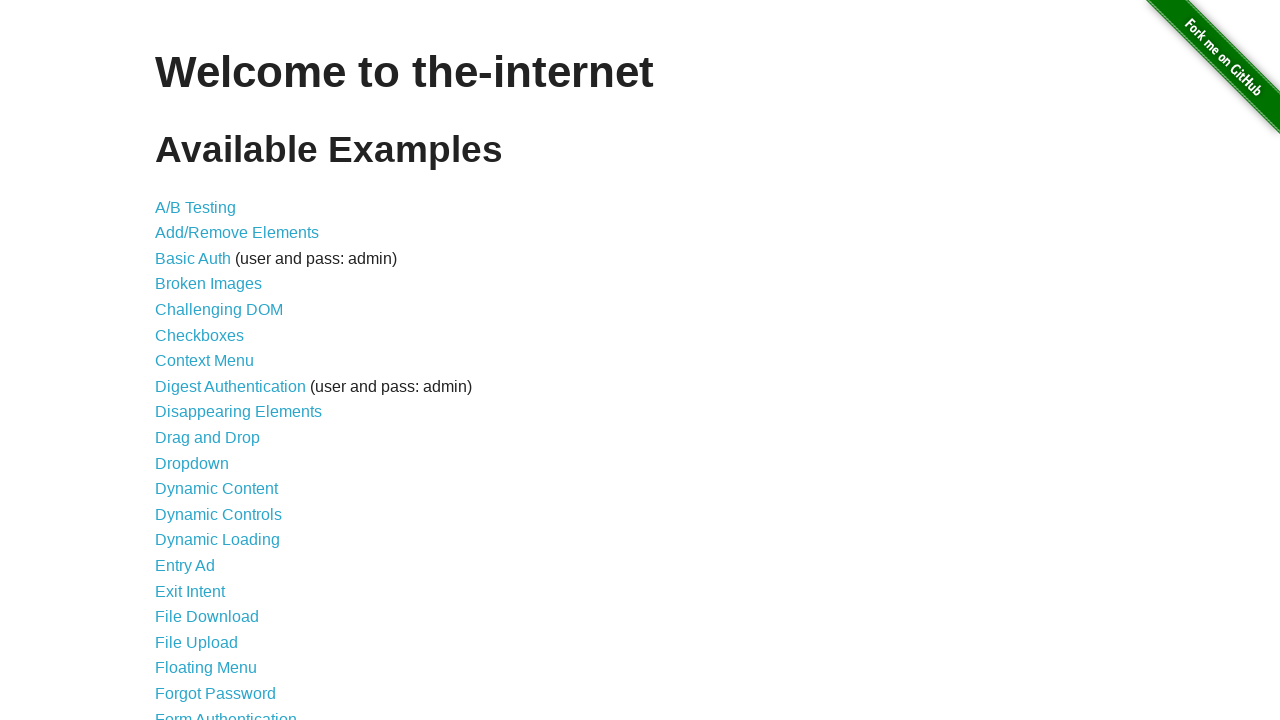

Clicked on the login link to navigate to login page at (226, 712) on [href='/login']
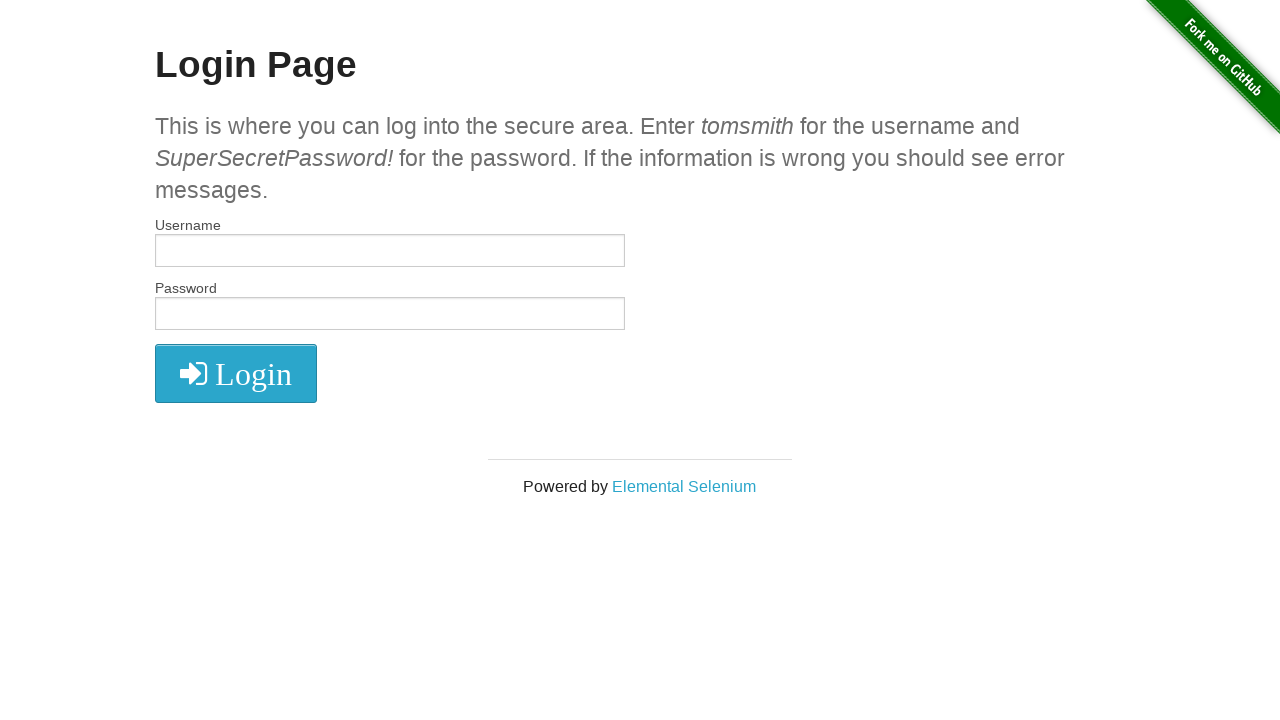

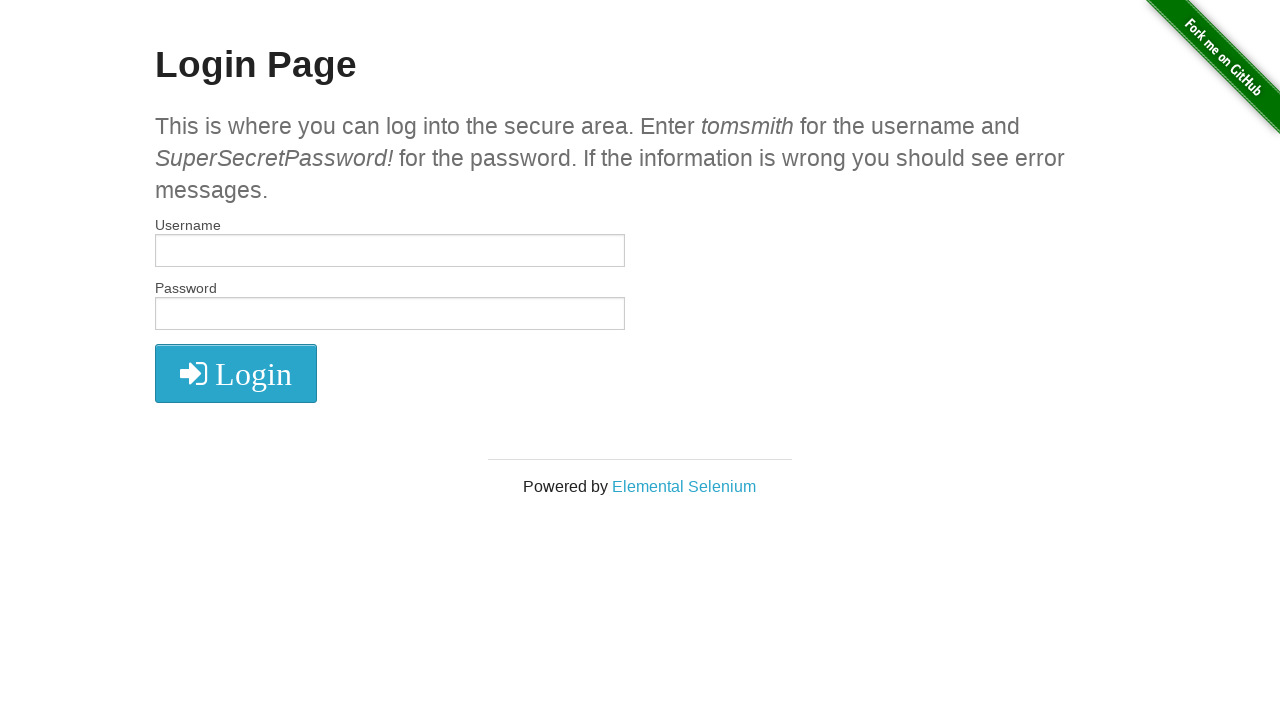